Tests data persistence by creating todos, marking one complete, and reloading the page

Starting URL: https://demo.playwright.dev/todomvc

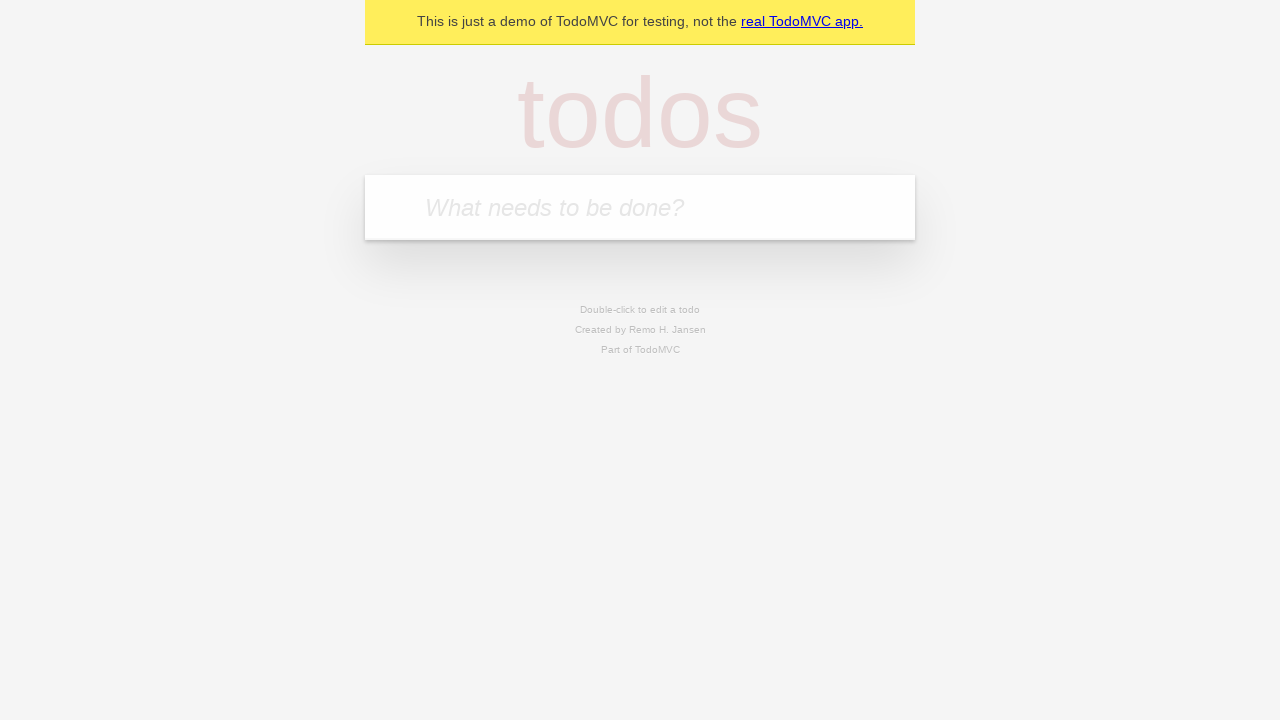

Filled todo input field with 'buy some cheese' on internal:attr=[placeholder="What needs to be done?"i]
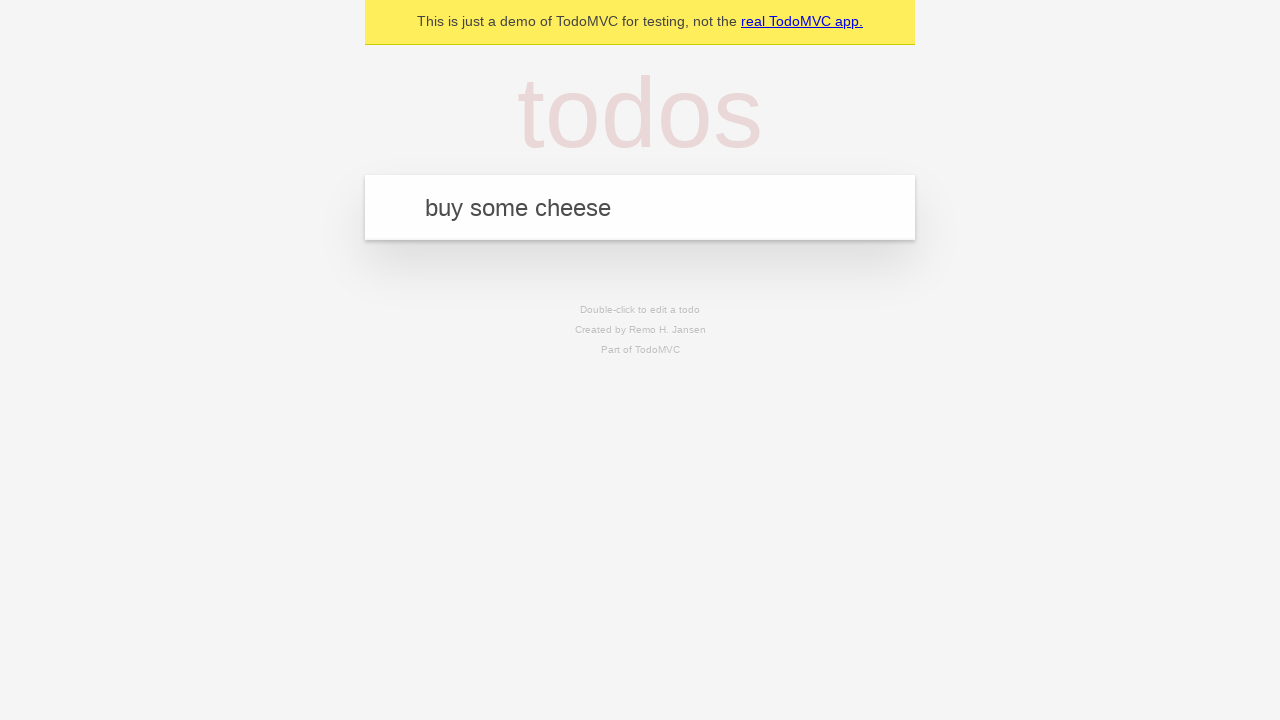

Pressed Enter to create todo 'buy some cheese' on internal:attr=[placeholder="What needs to be done?"i]
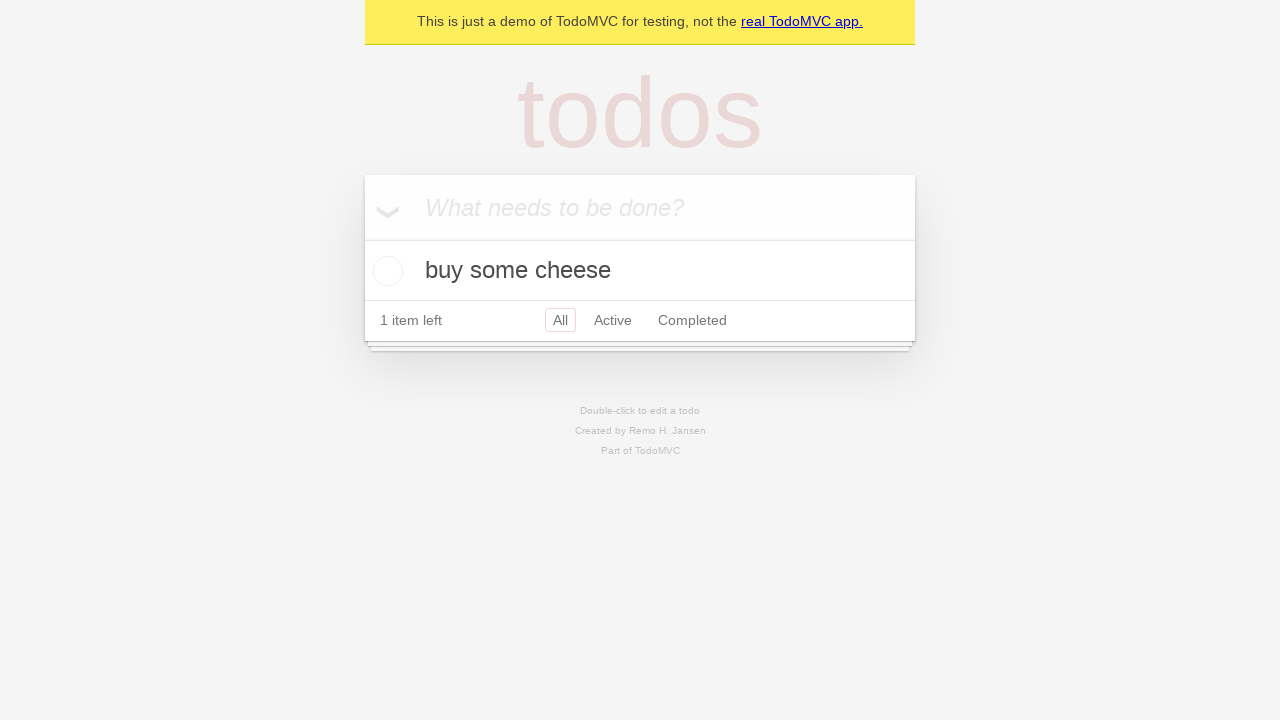

Filled todo input field with 'feed the cat' on internal:attr=[placeholder="What needs to be done?"i]
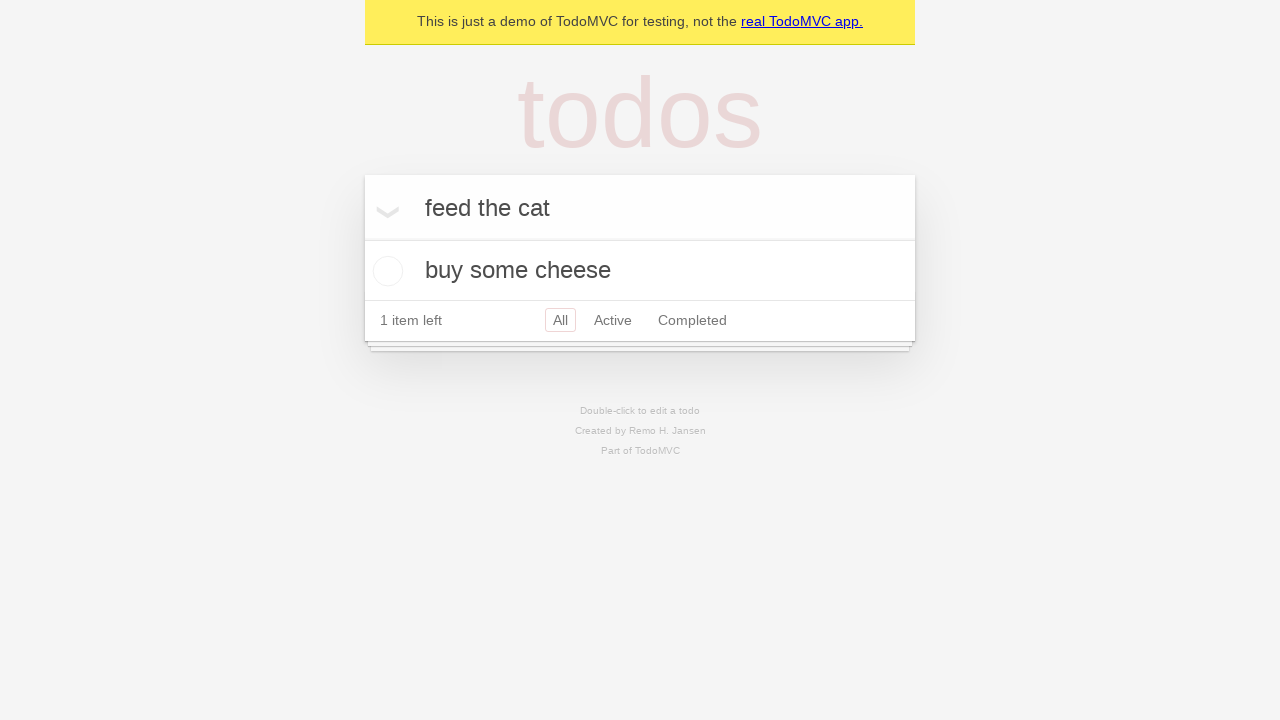

Pressed Enter to create todo 'feed the cat' on internal:attr=[placeholder="What needs to be done?"i]
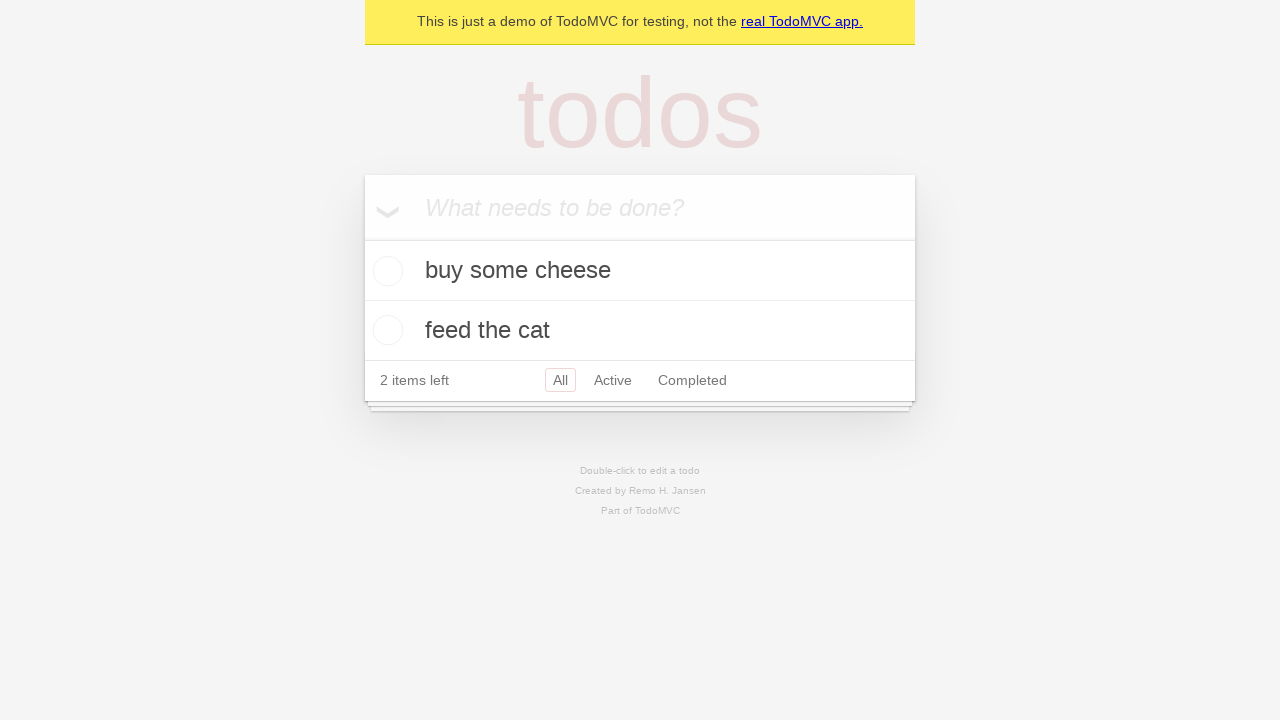

Located all todo items
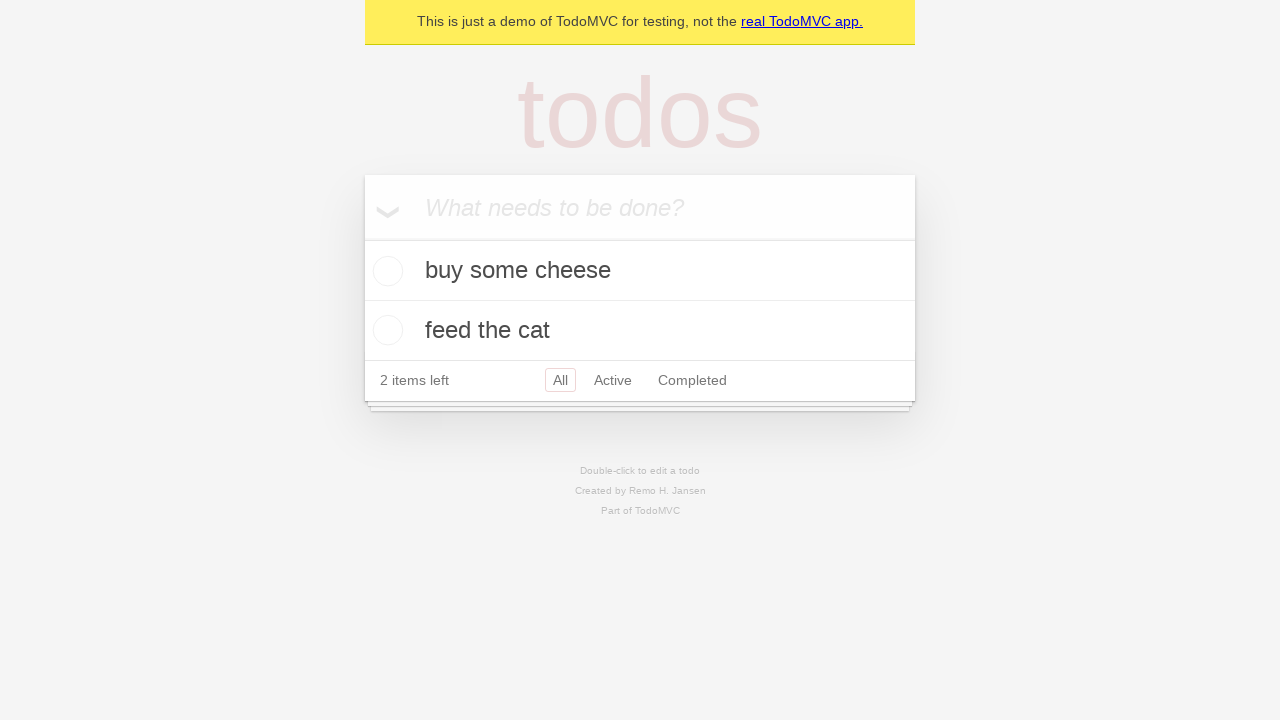

Located checkbox for first todo item
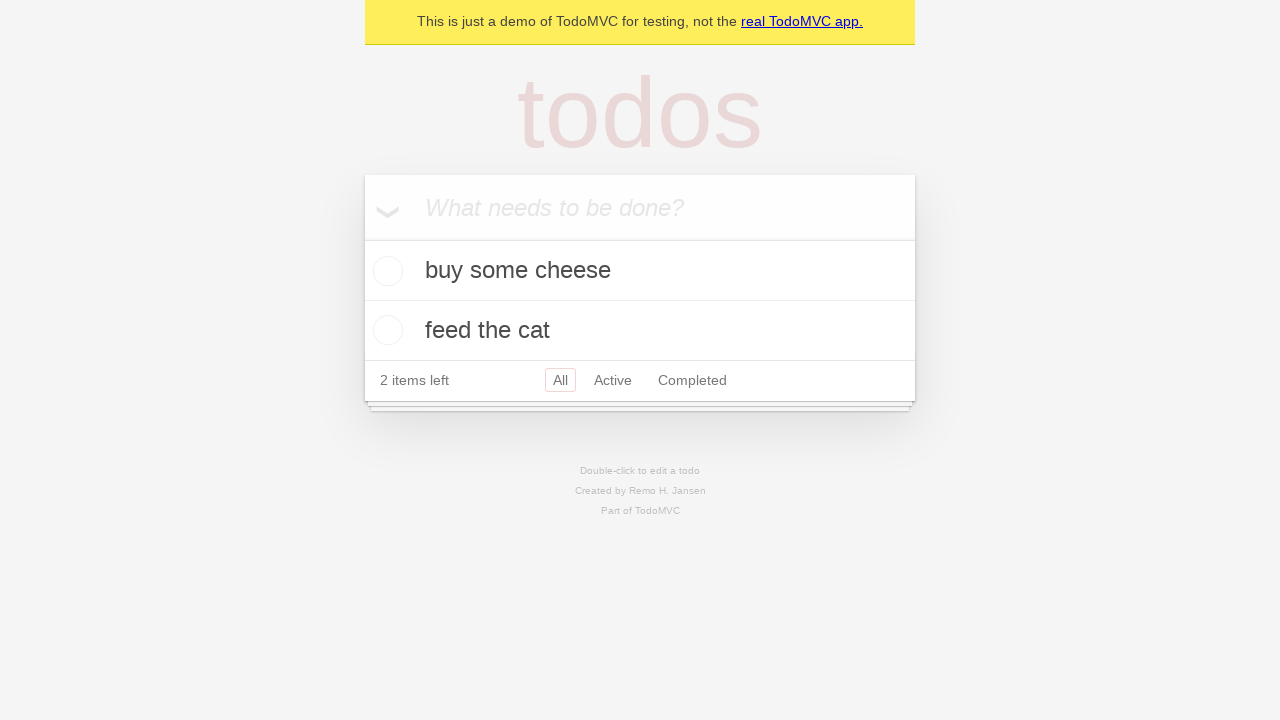

Checked the first todo item as complete at (385, 271) on internal:testid=[data-testid="todo-item"s] >> nth=0 >> internal:role=checkbox
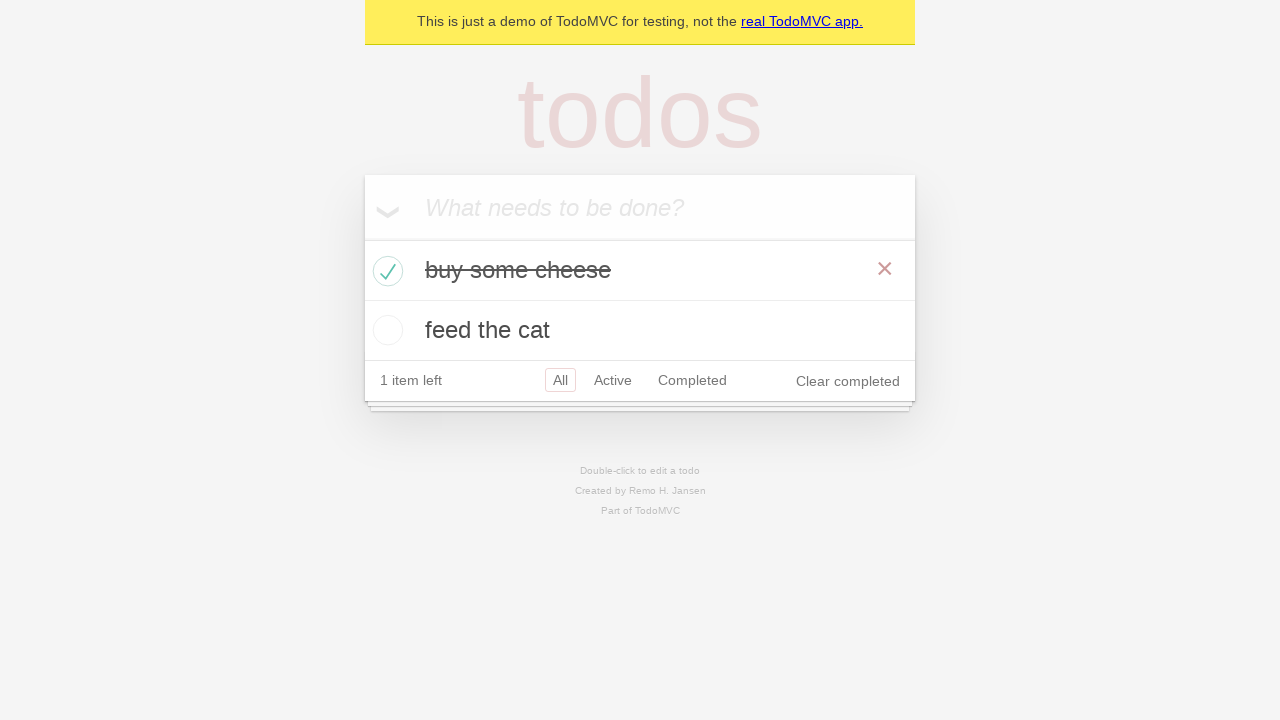

Reloaded the page to test data persistence
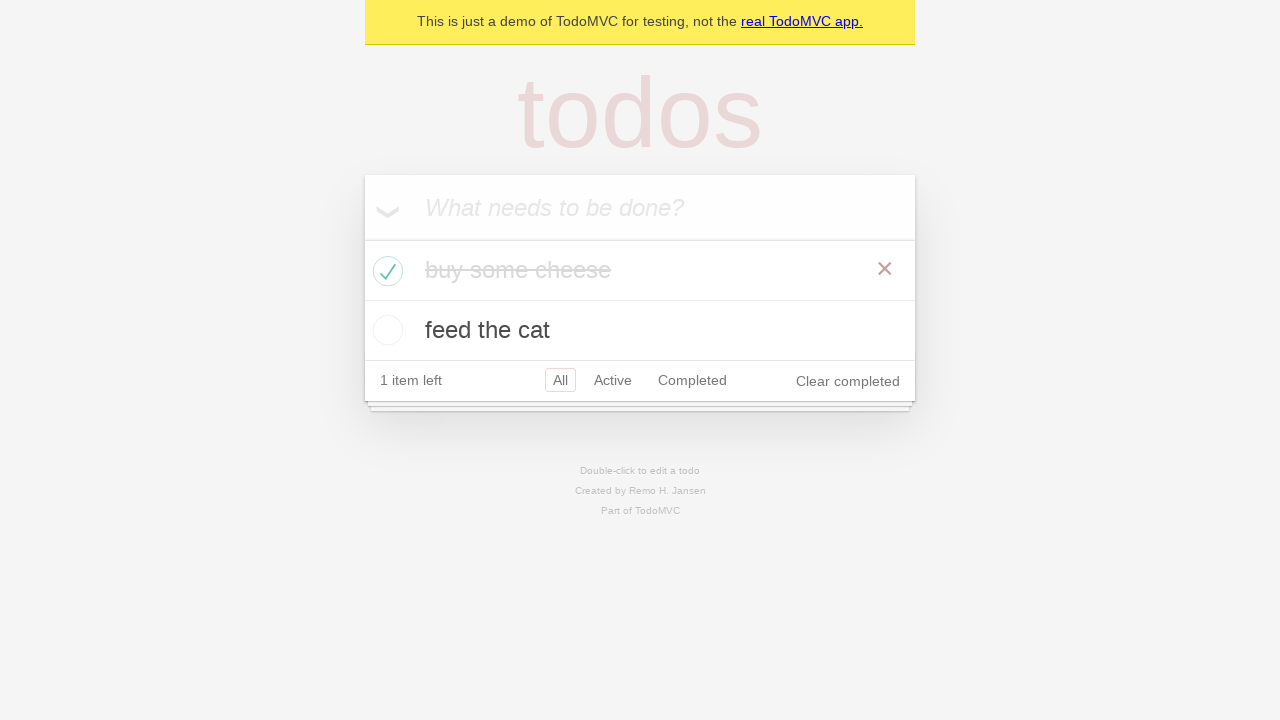

Waited for todo items to load after page reload
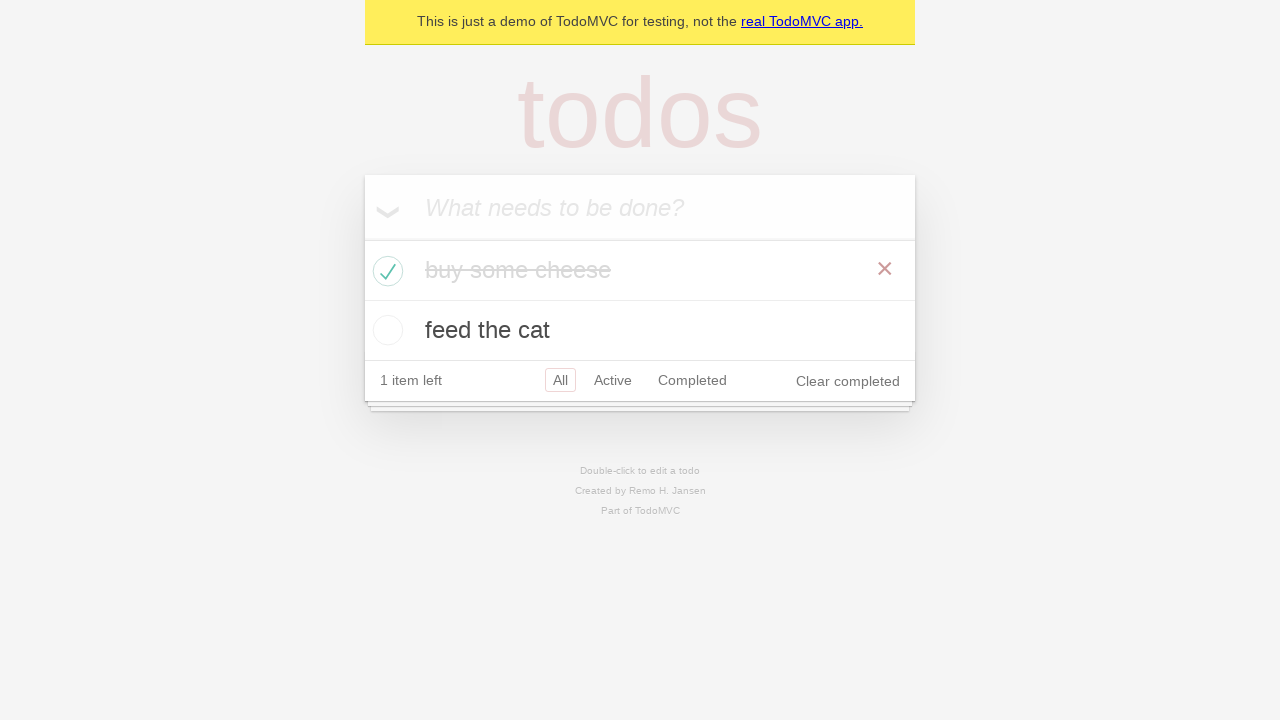

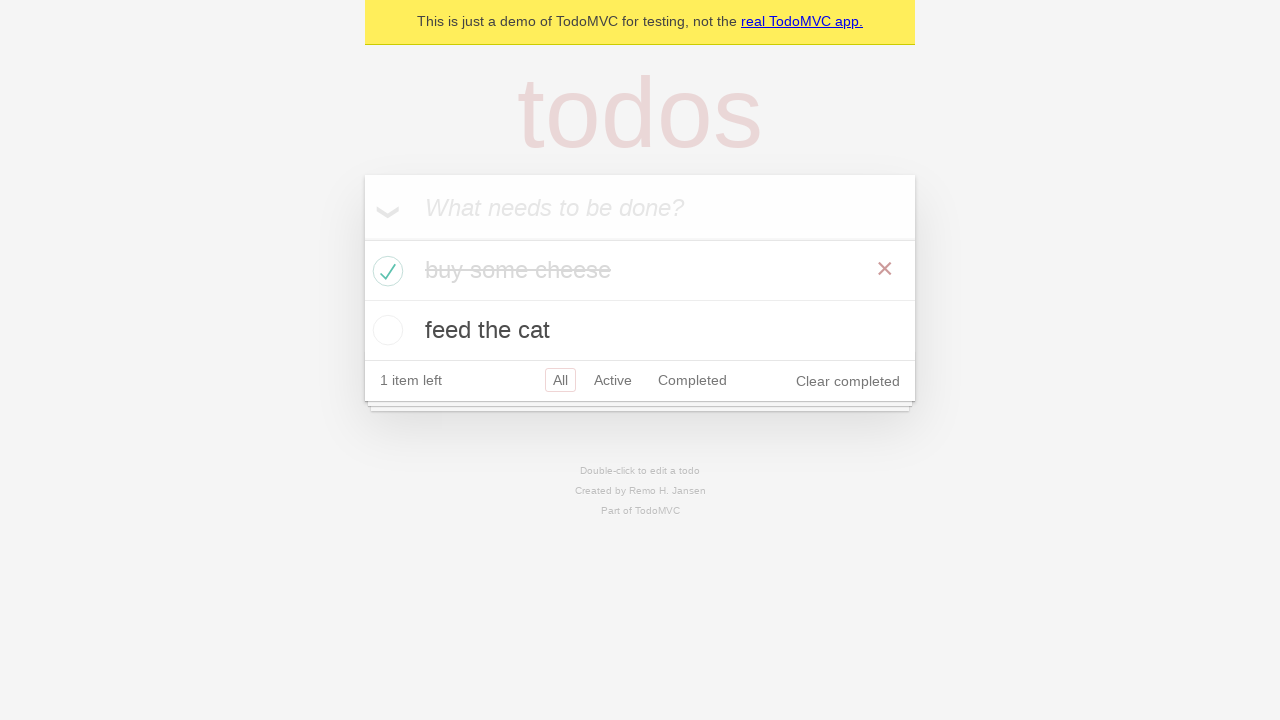